Tests submitting the form by clicking the Submit button and verifying navigation to the submitted form page

Starting URL: https://bonigarcia.dev/selenium-webdriver-java/web-form.html

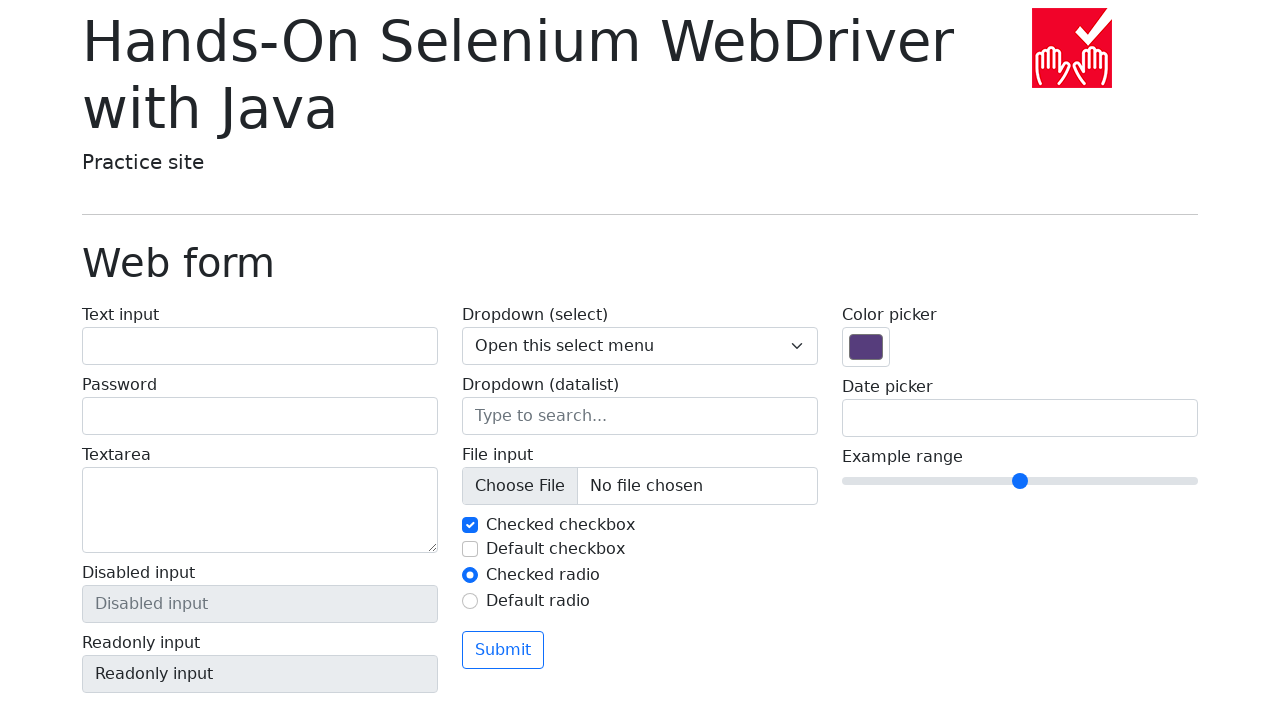

Clicked the Submit button at (503, 650) on button:has-text('Submit')
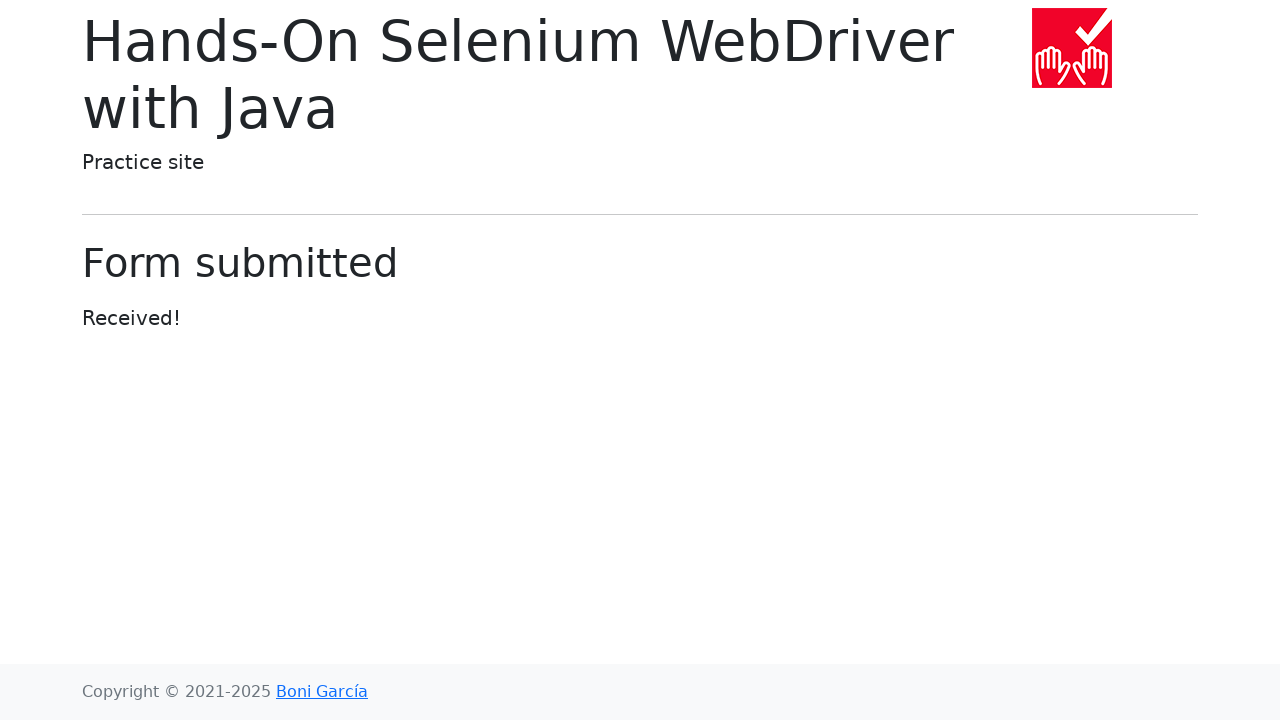

Form submission completed and page loaded
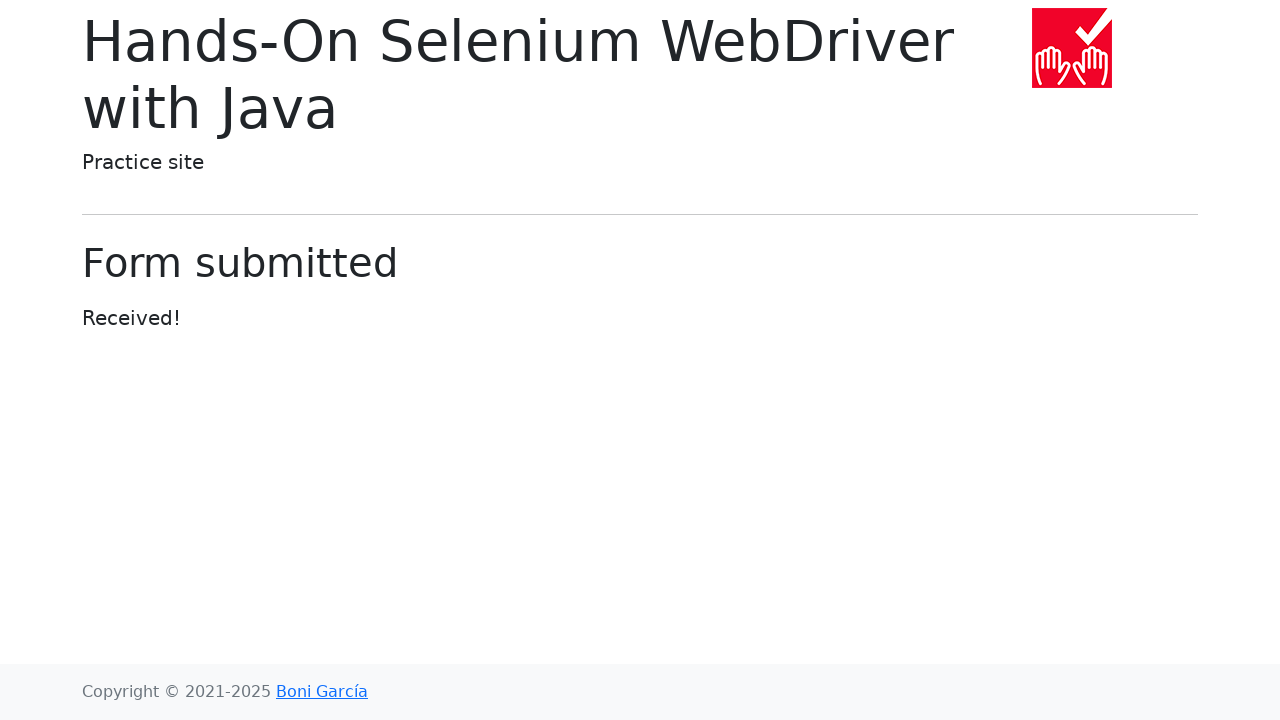

Verified navigation to submitted-form.html page
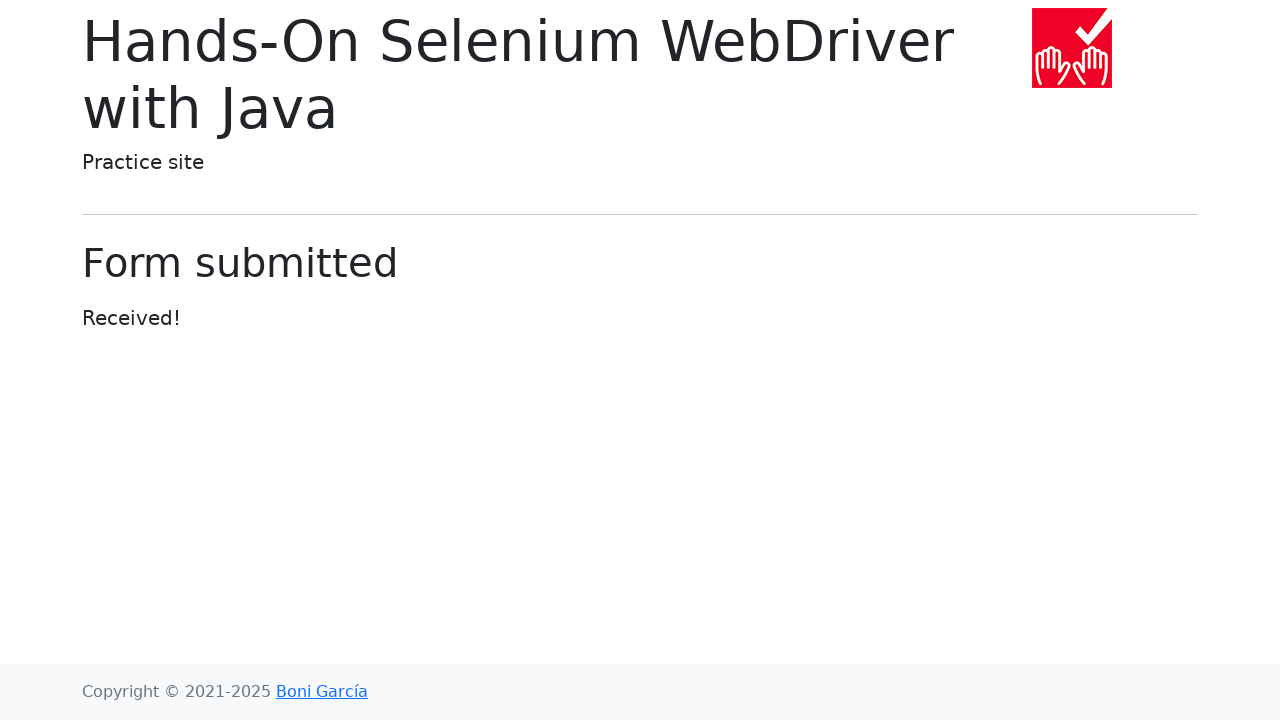

Verified 'Form submitted' heading is visible
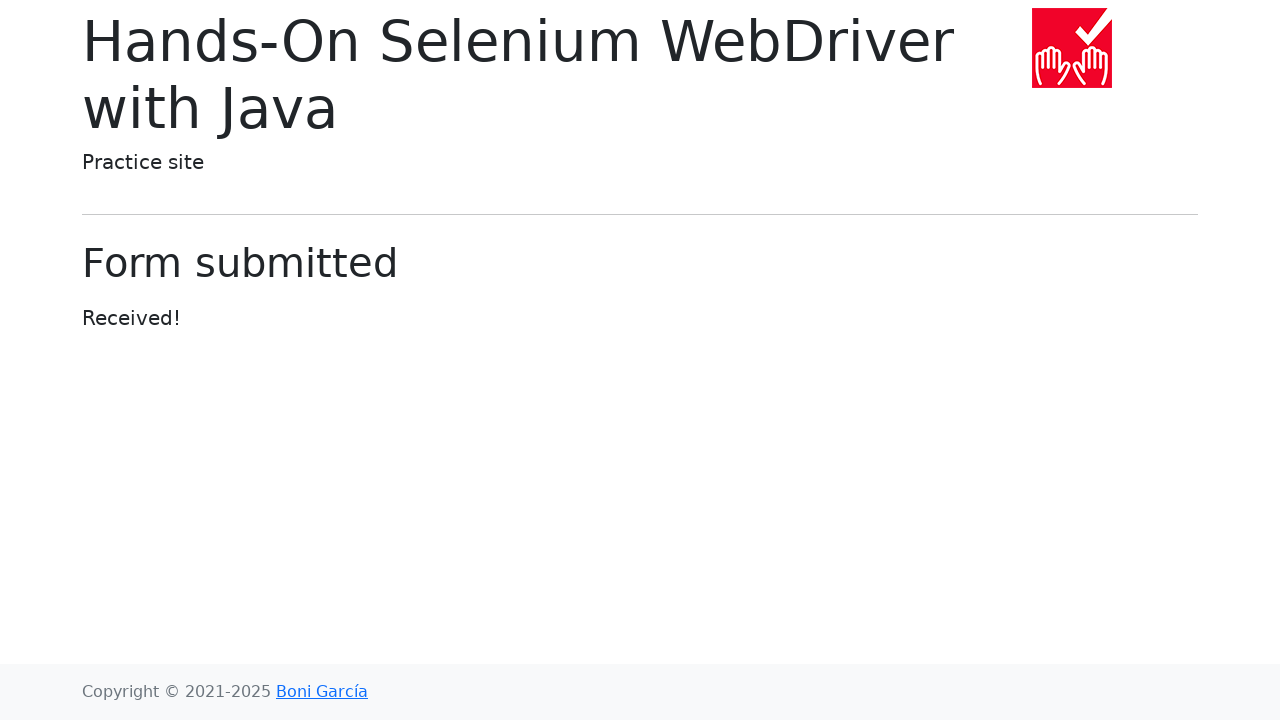

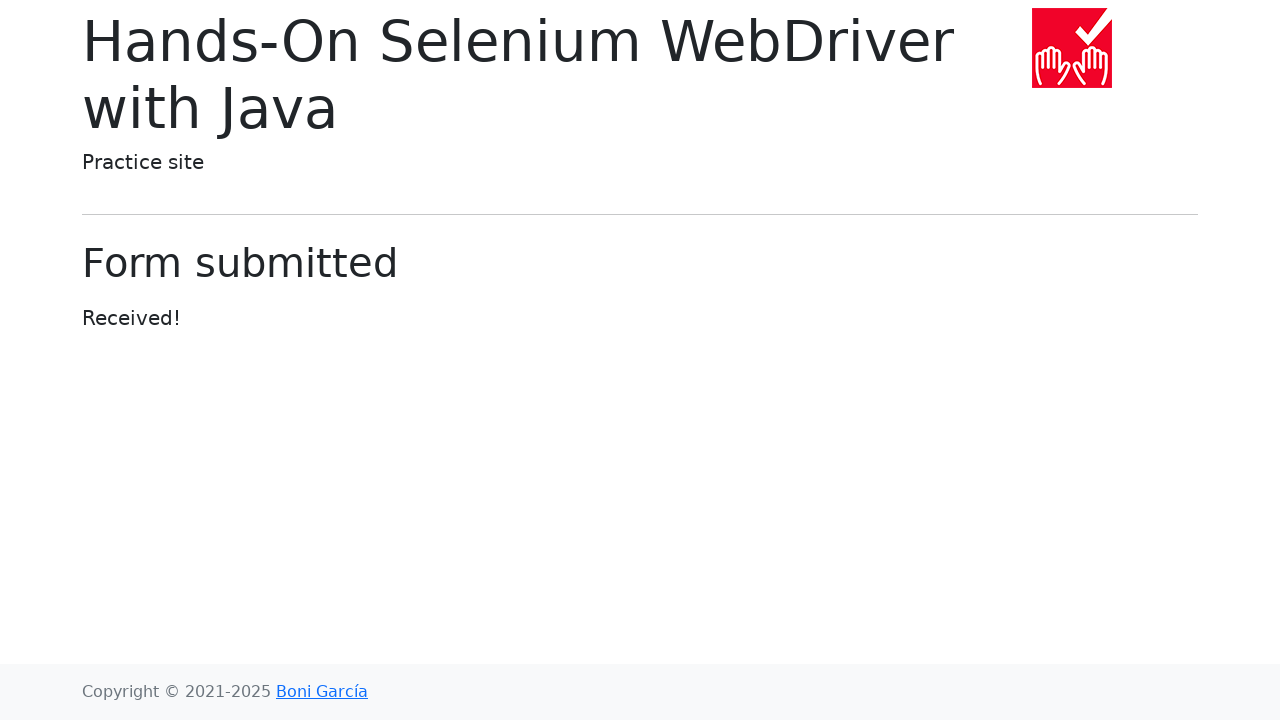